Tests radio button selection by clicking on Radio 3 and validating the selection state

Starting URL: http://antoniotrindade.com.br/treinoautomacao/elementsweb.html

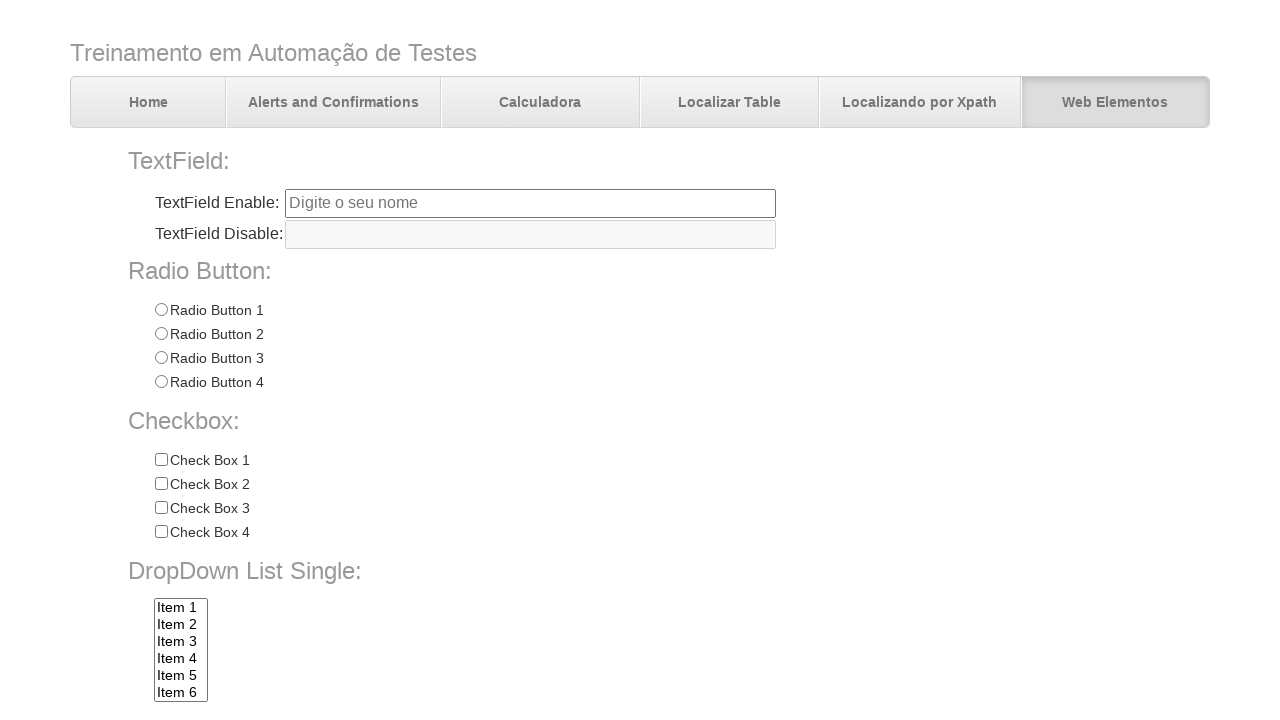

Located all radio buttons in radioGroup1
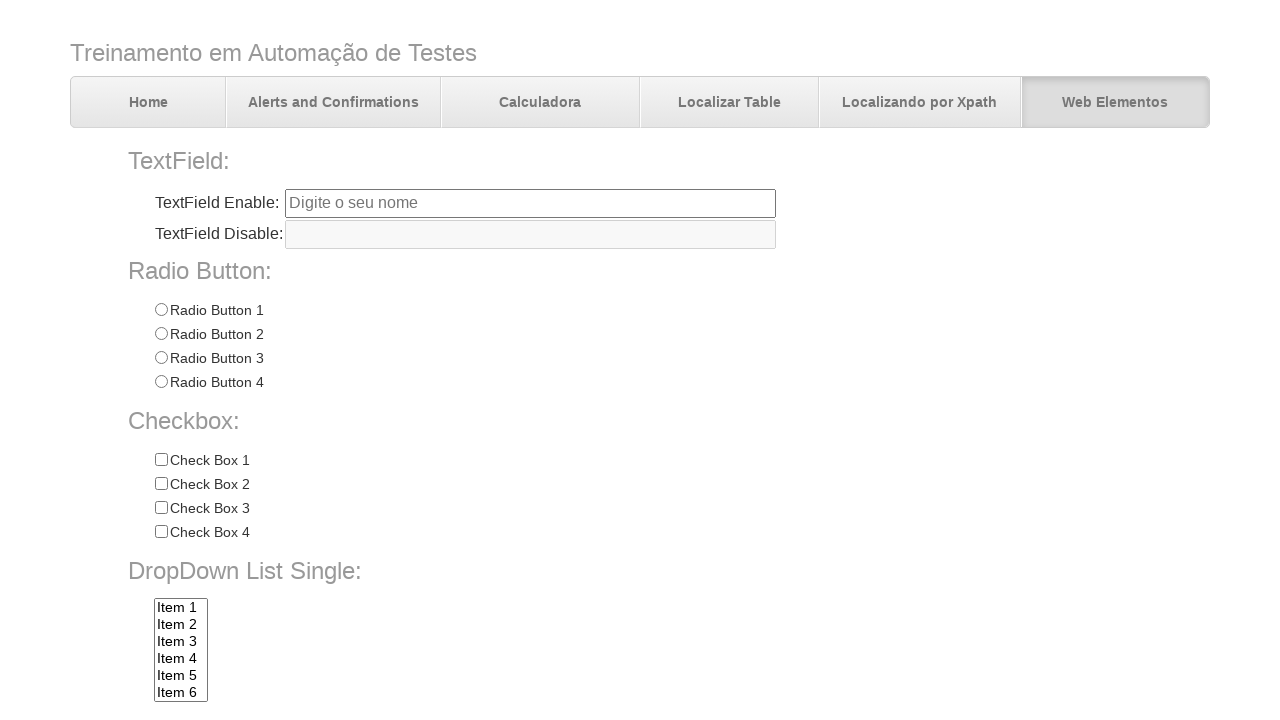

Verified that 4 radio buttons are present
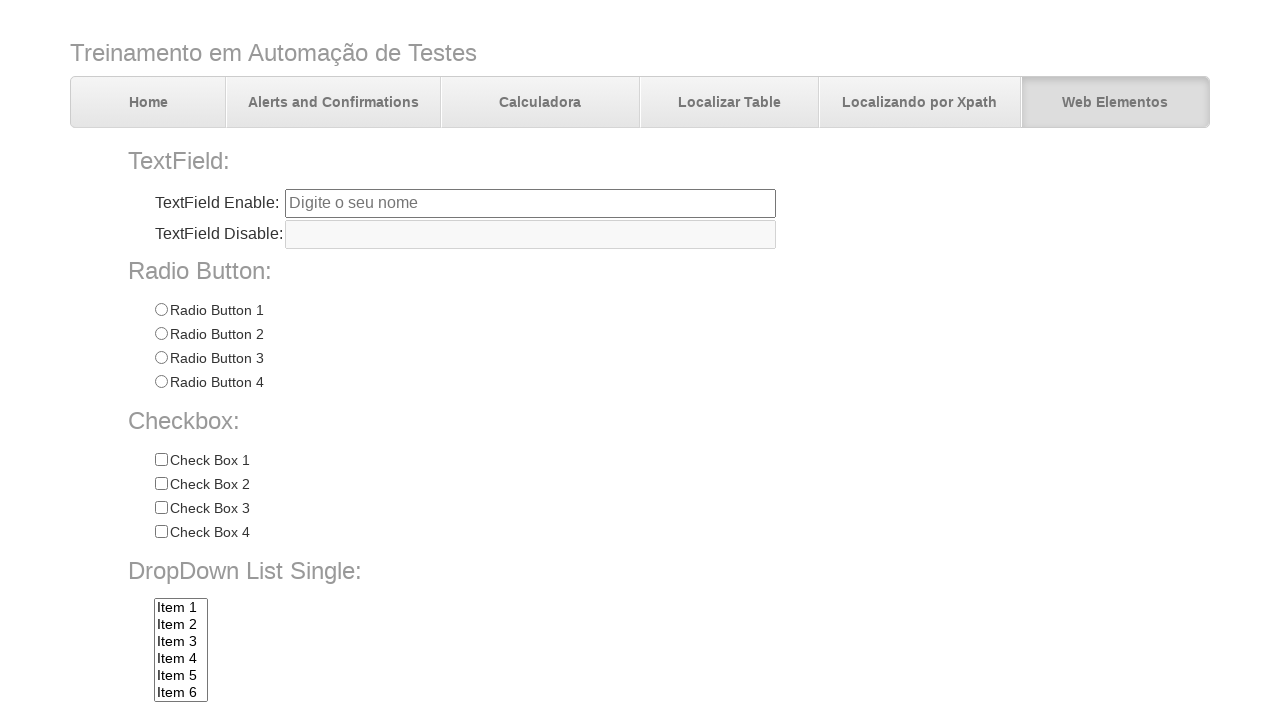

Clicked on Radio 3 at (161, 358) on input[name='radioGroup1'][value='Radio 3']
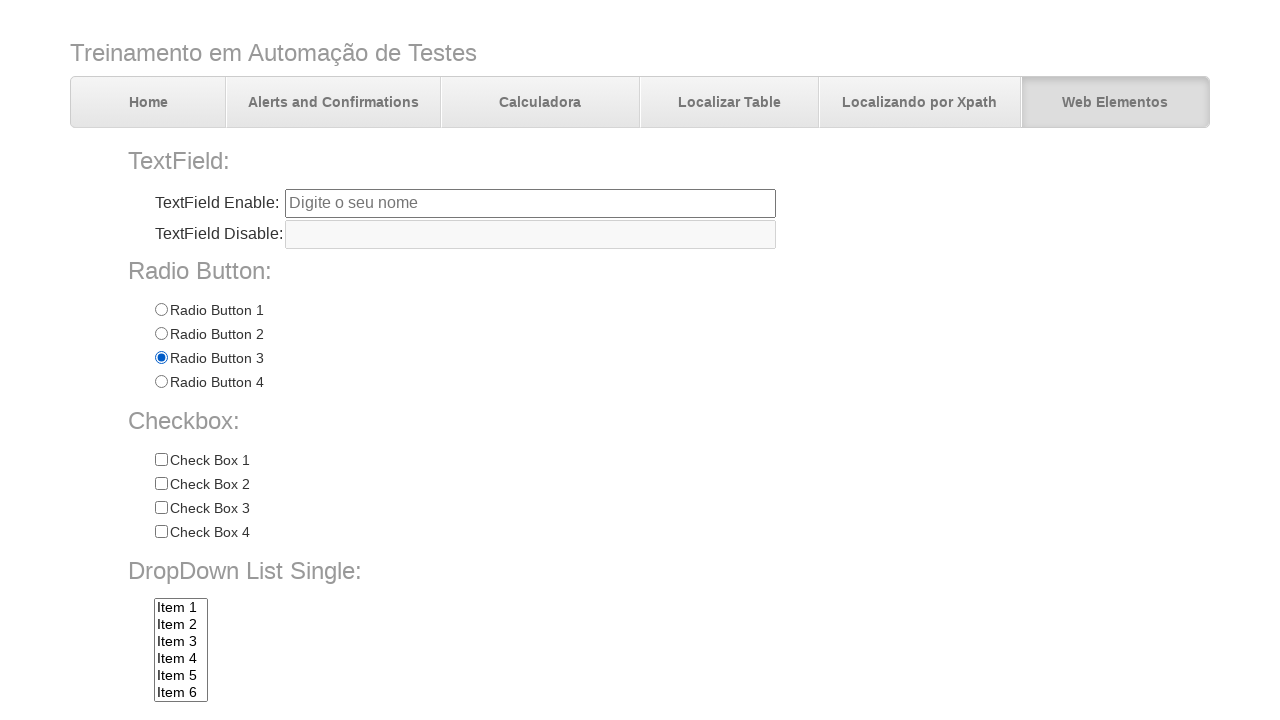

Verified Radio 3 is selected
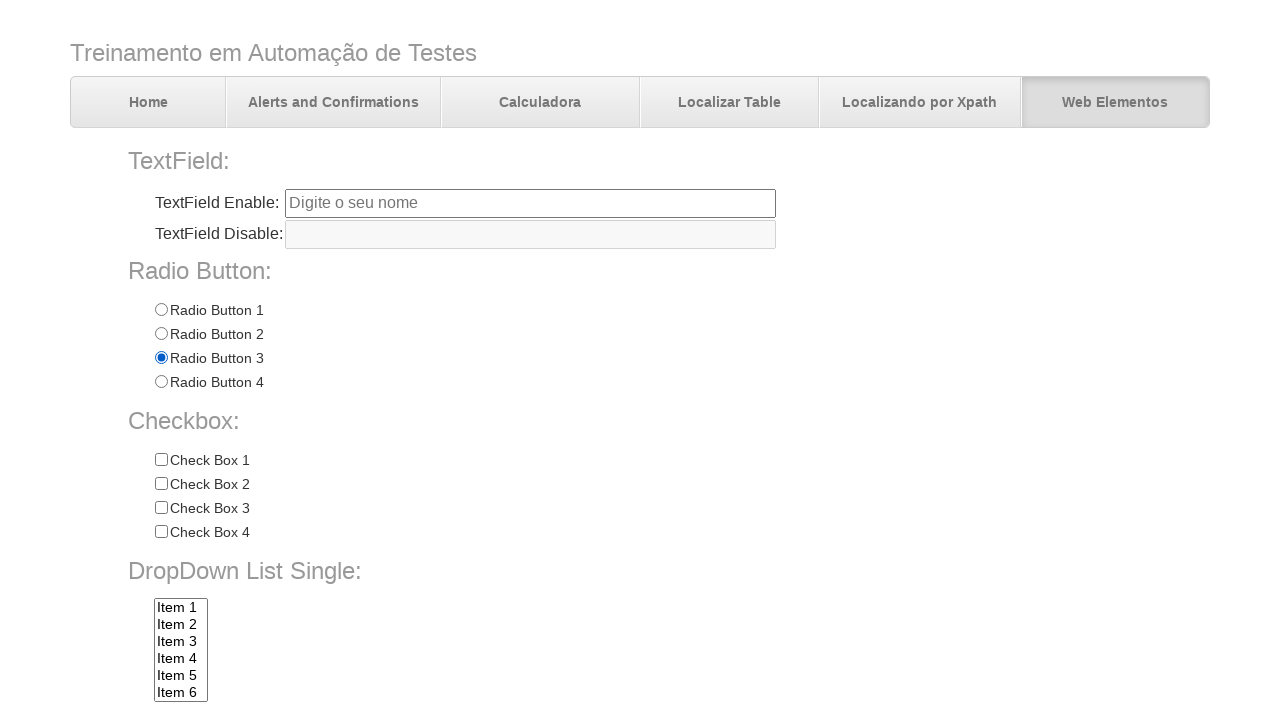

Verified Radio 1 is not selected
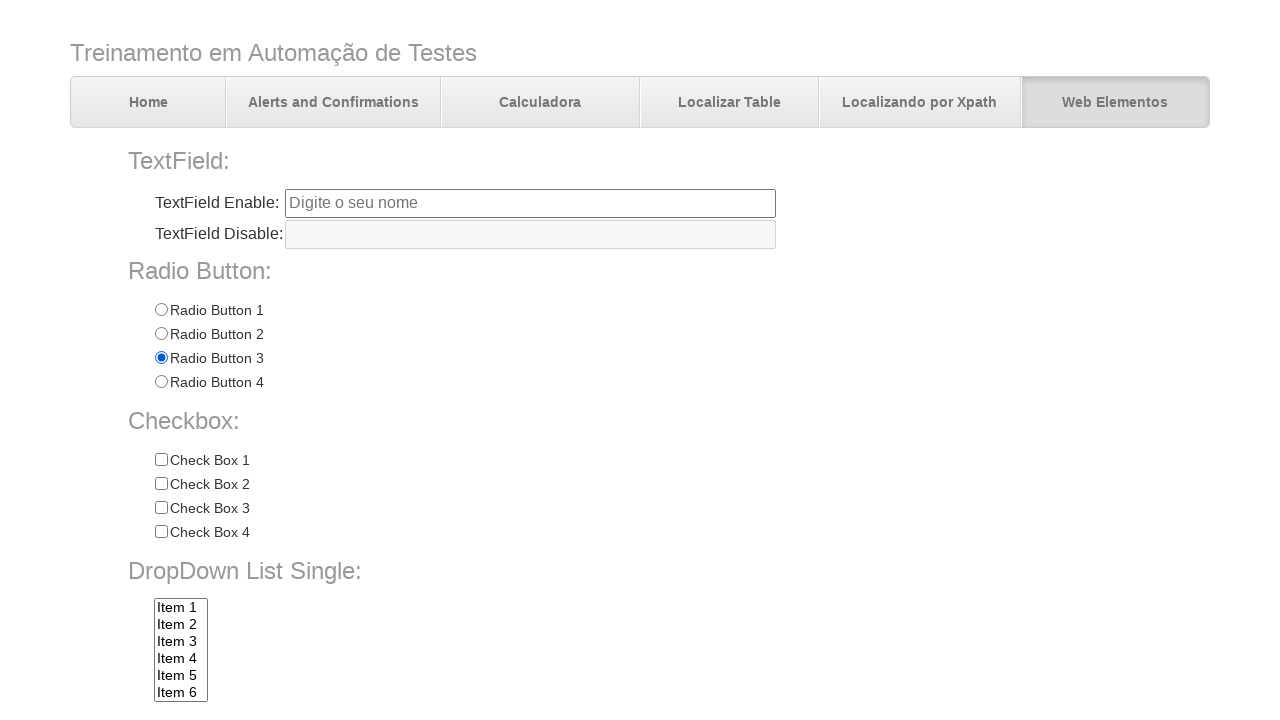

Verified Radio 2 is not selected
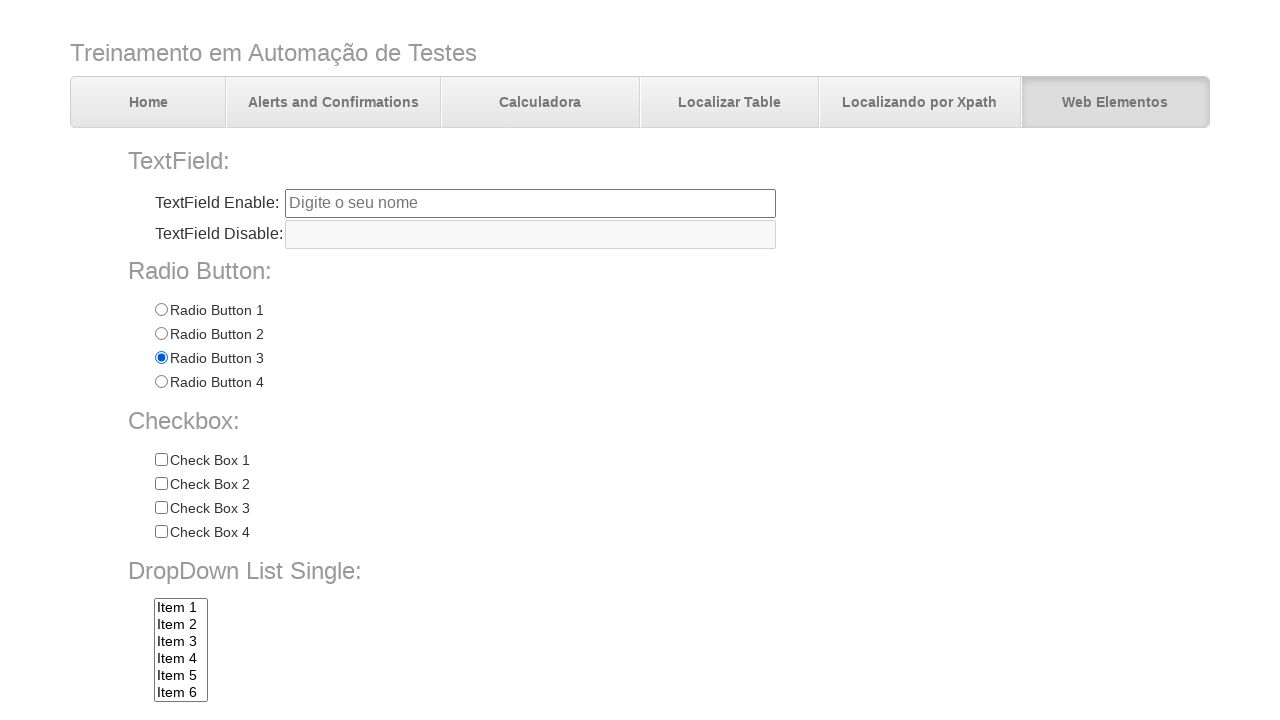

Verified Radio 4 is not selected
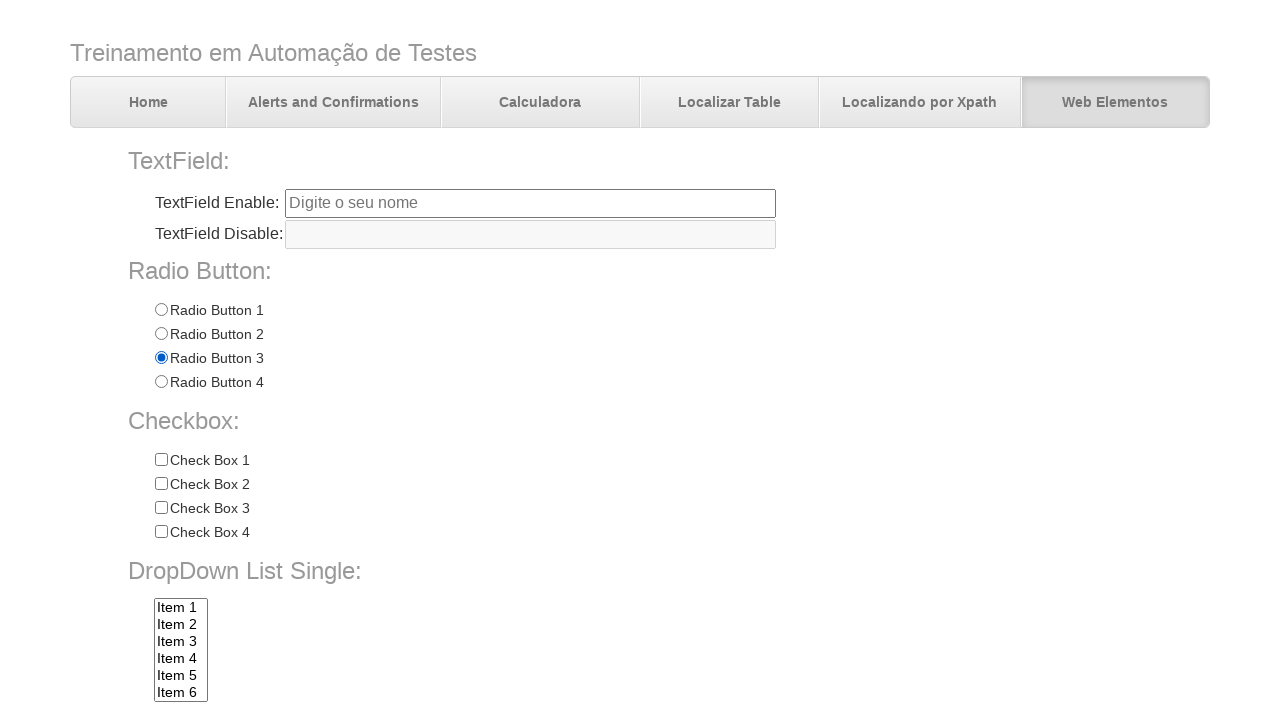

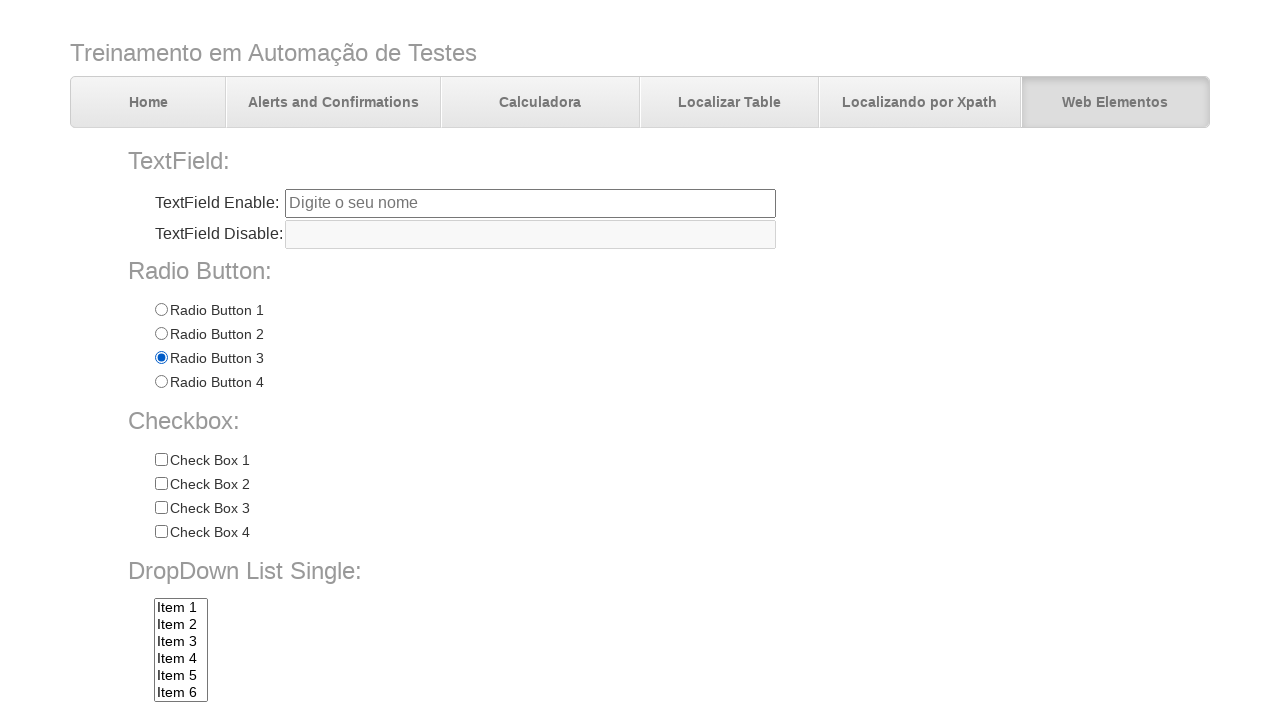